Tests radio button functionality by clicking on different radio buttons (hockey, football in the sport group, and yellow in the color group) and verifying they become selected

Starting URL: https://practice.cydeo.com/radio_buttons

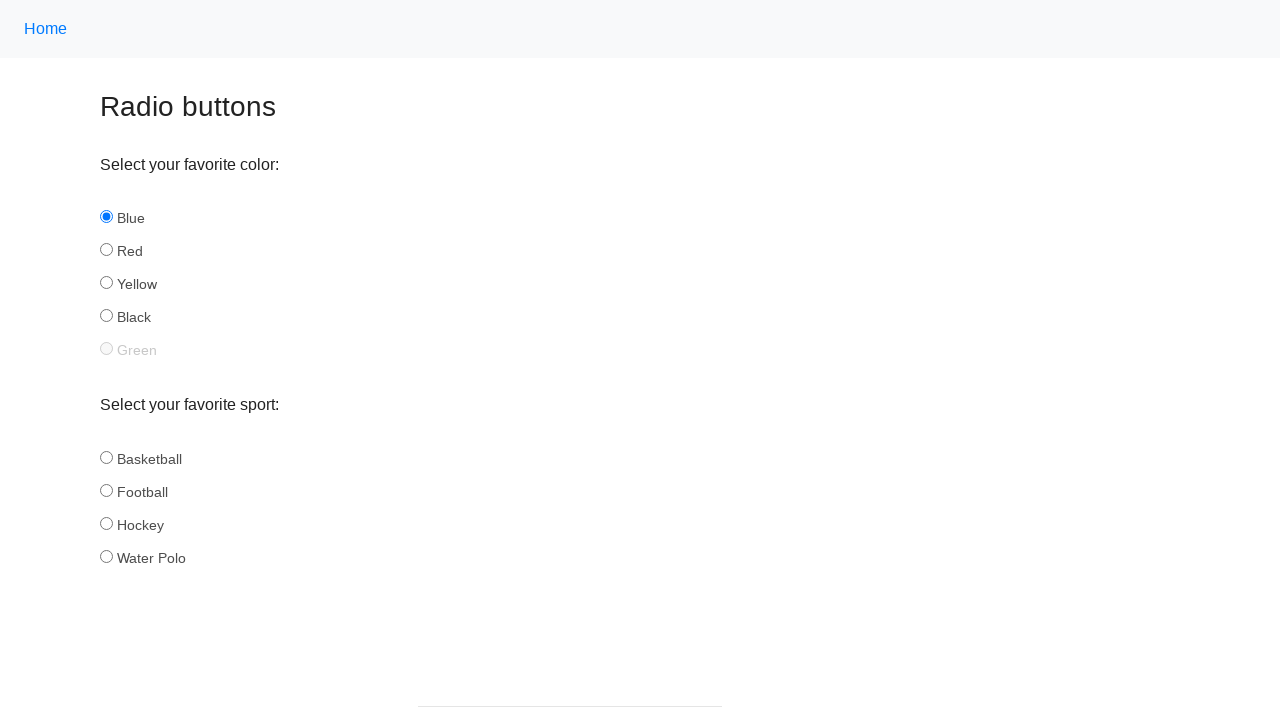

Clicked hockey radio button in sport group at (106, 523) on input[name='sport'][id='hockey']
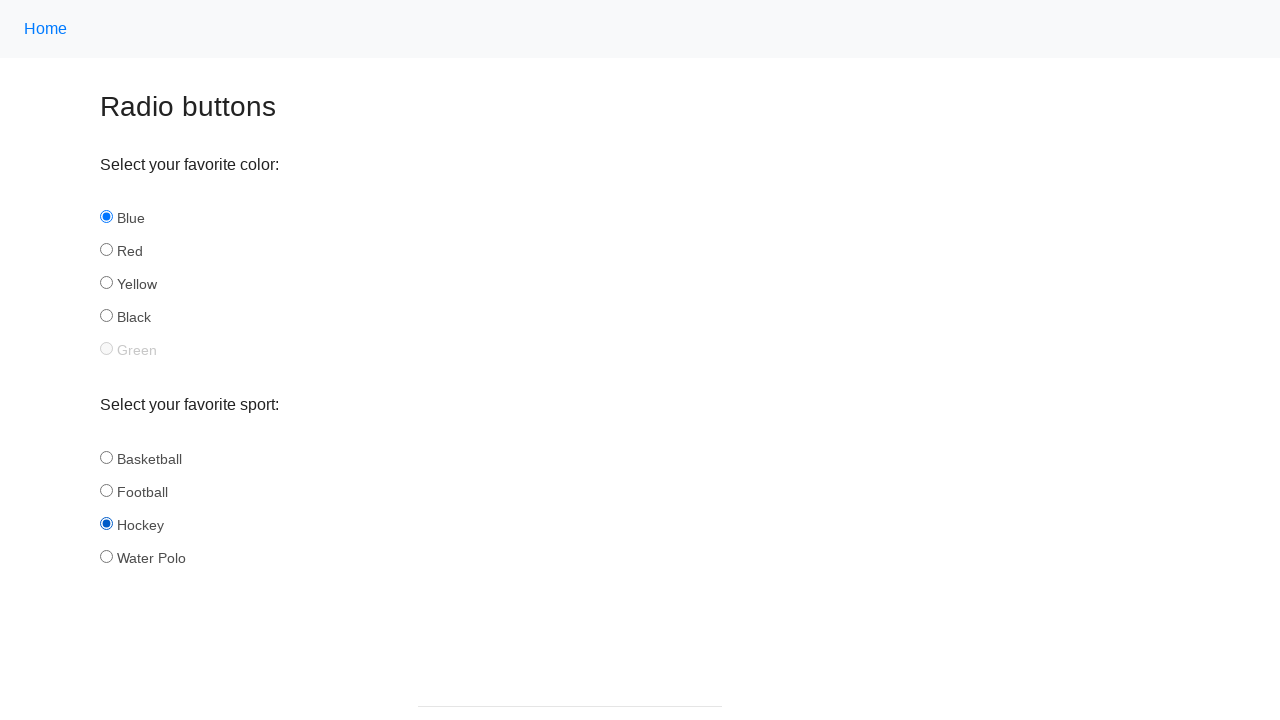

Verified hockey radio button is selected
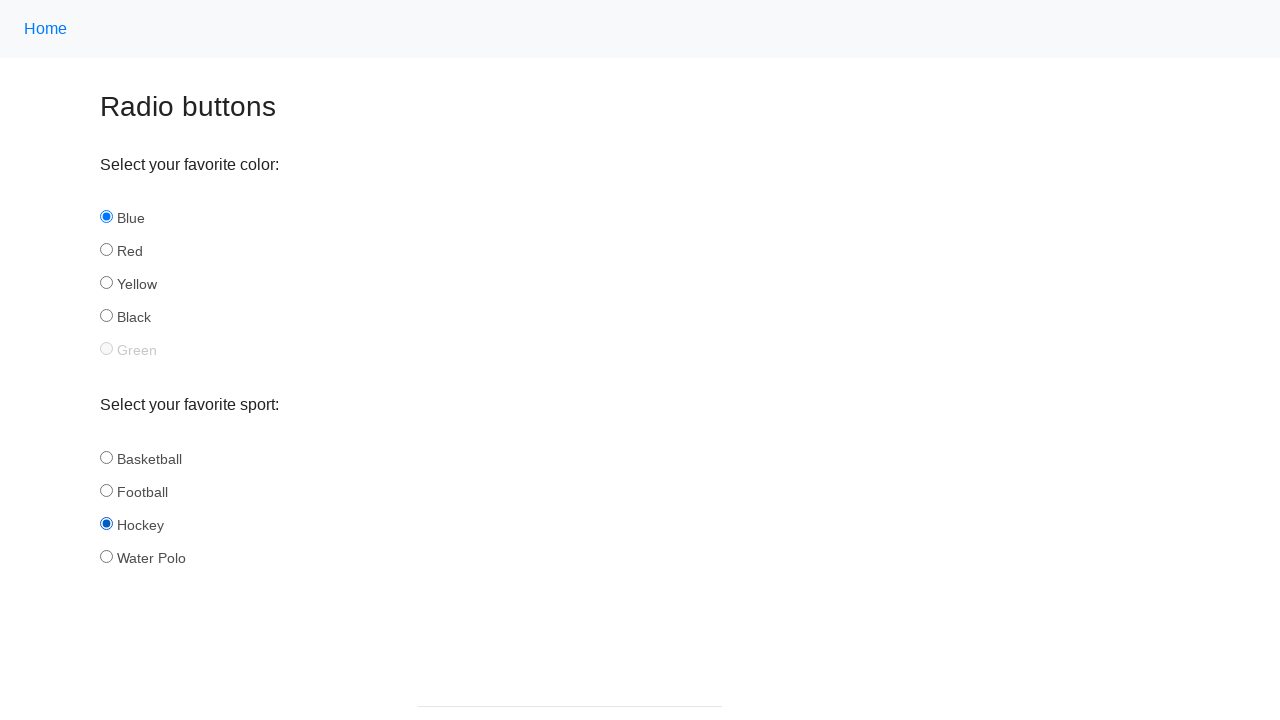

Clicked football radio button in sport group at (106, 490) on input[name='sport'][id='football']
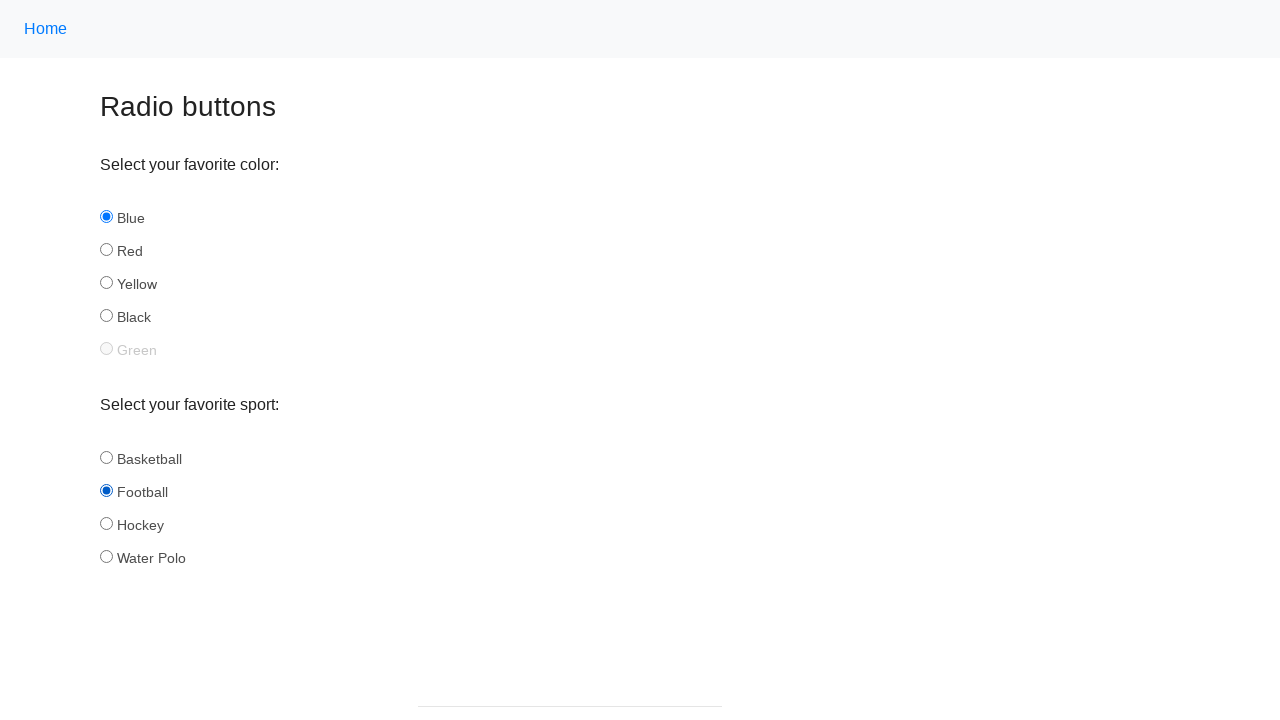

Verified football radio button is selected
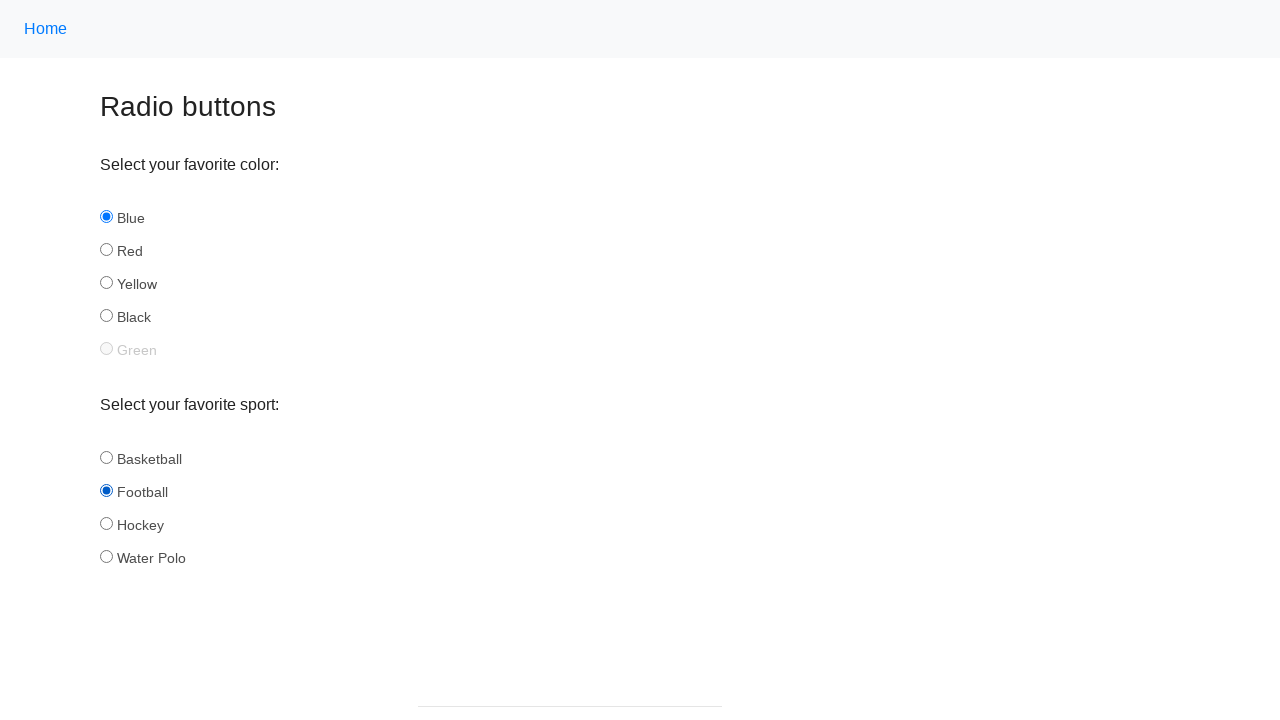

Clicked yellow radio button in color group at (106, 283) on input[name='color'][id='yellow']
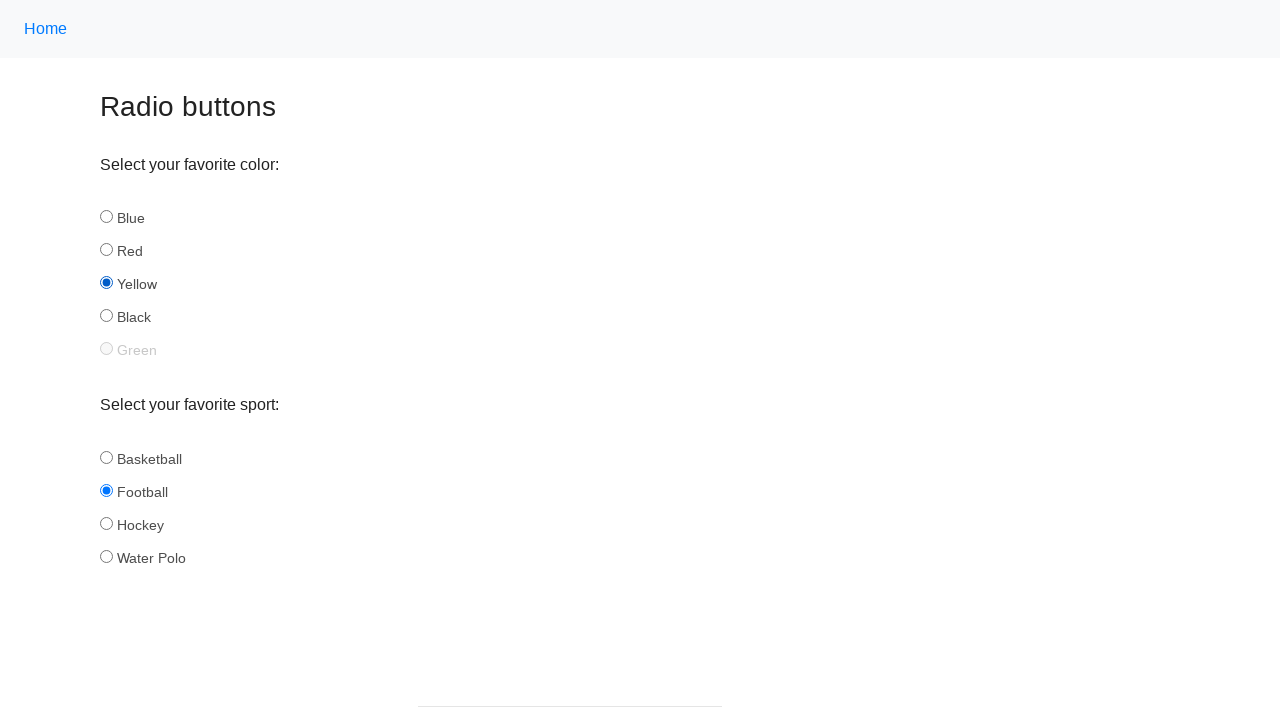

Verified yellow radio button is selected
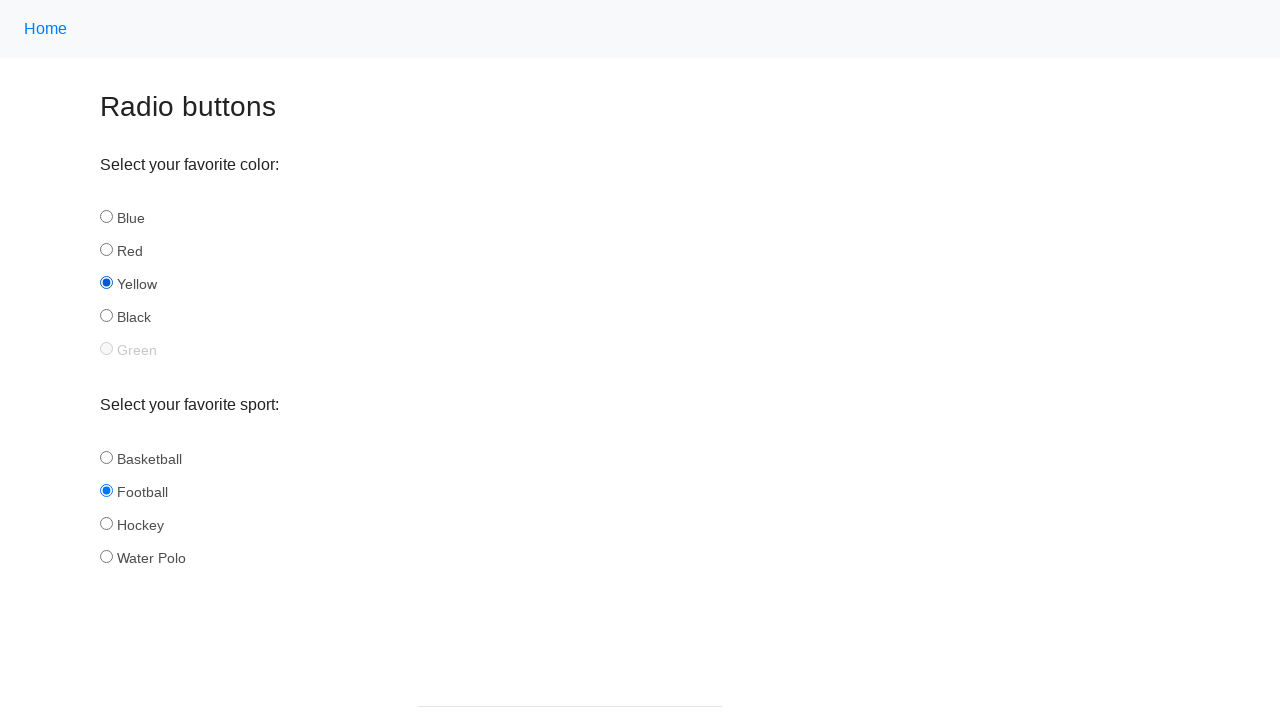

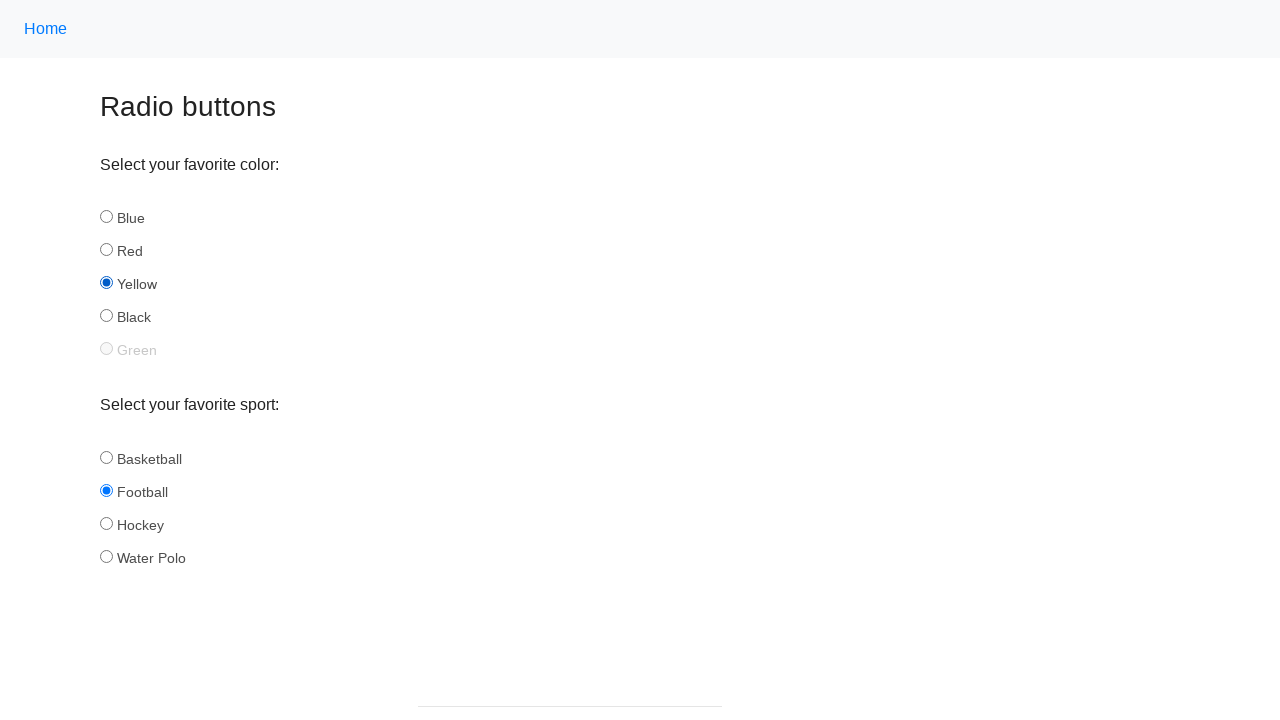